Tests character validation with same character repeated 7 times (*******), expecting "Valid Value" result

Starting URL: https://testpages.eviltester.com/styled/apps/7charval/simple7charvalidation.html

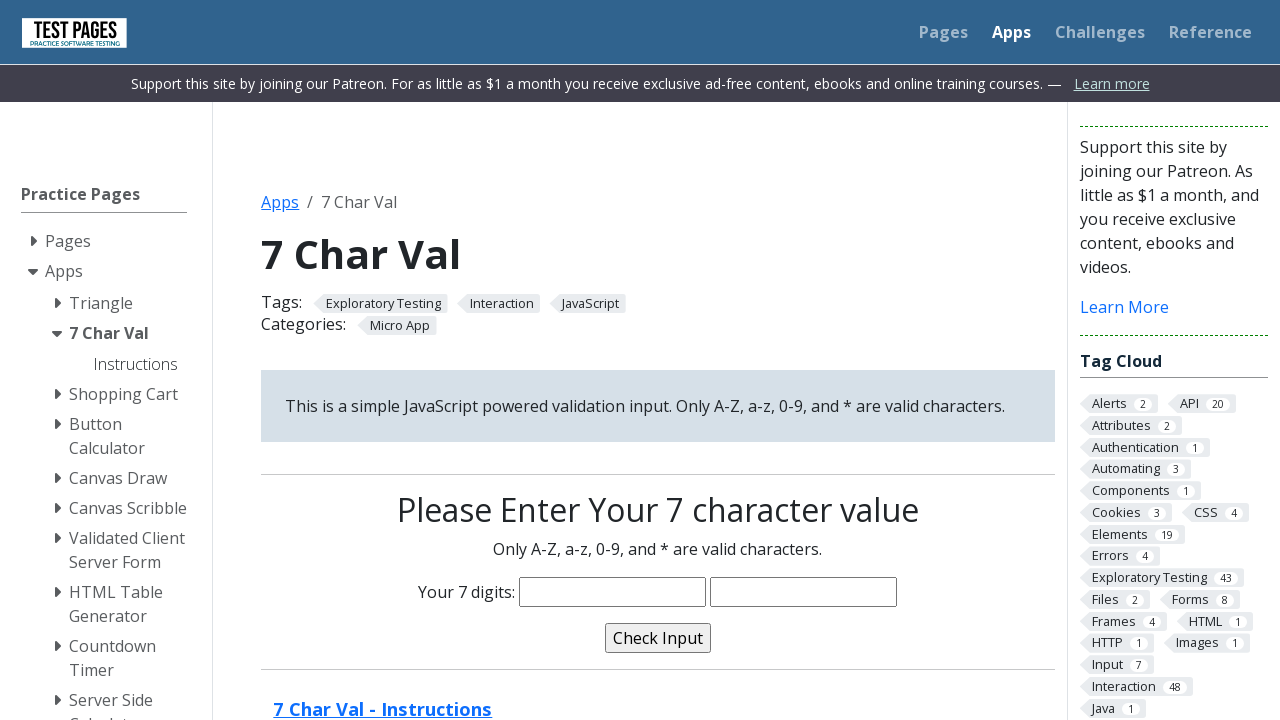

Filled character input field with 7 asterisks (*******) on input[name='characters']
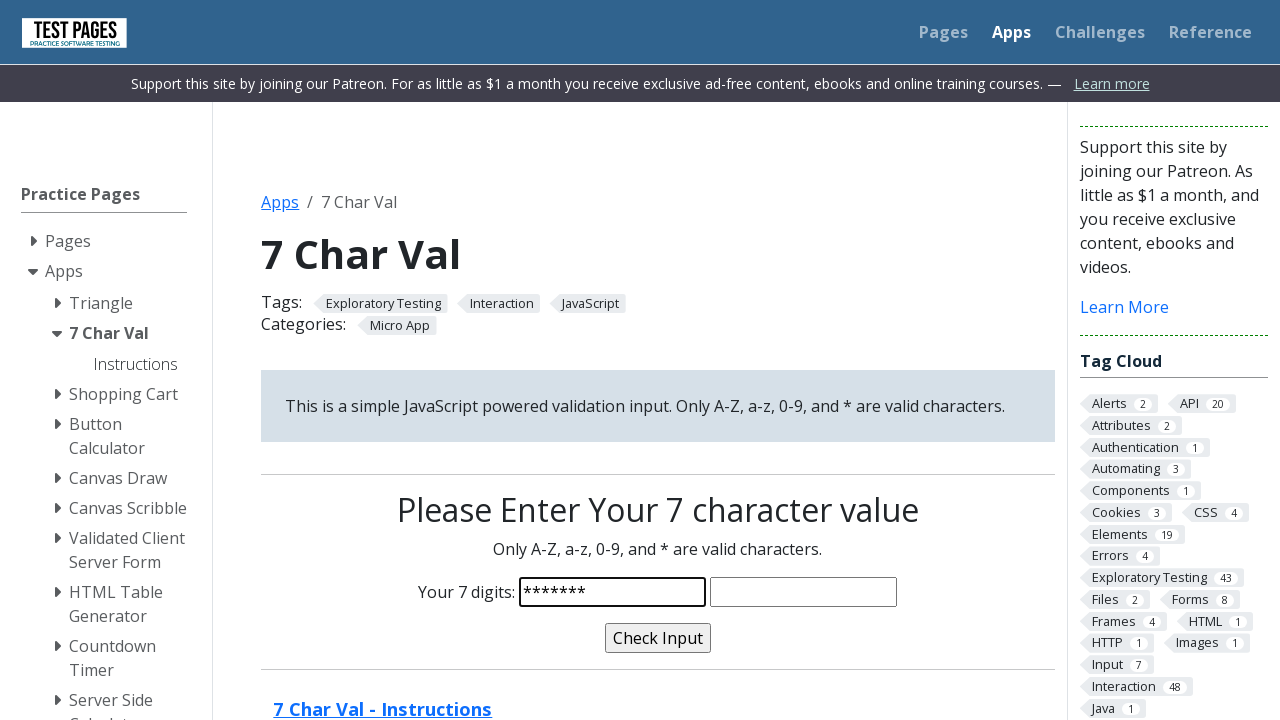

Clicked validate button at (658, 638) on input[name='validate']
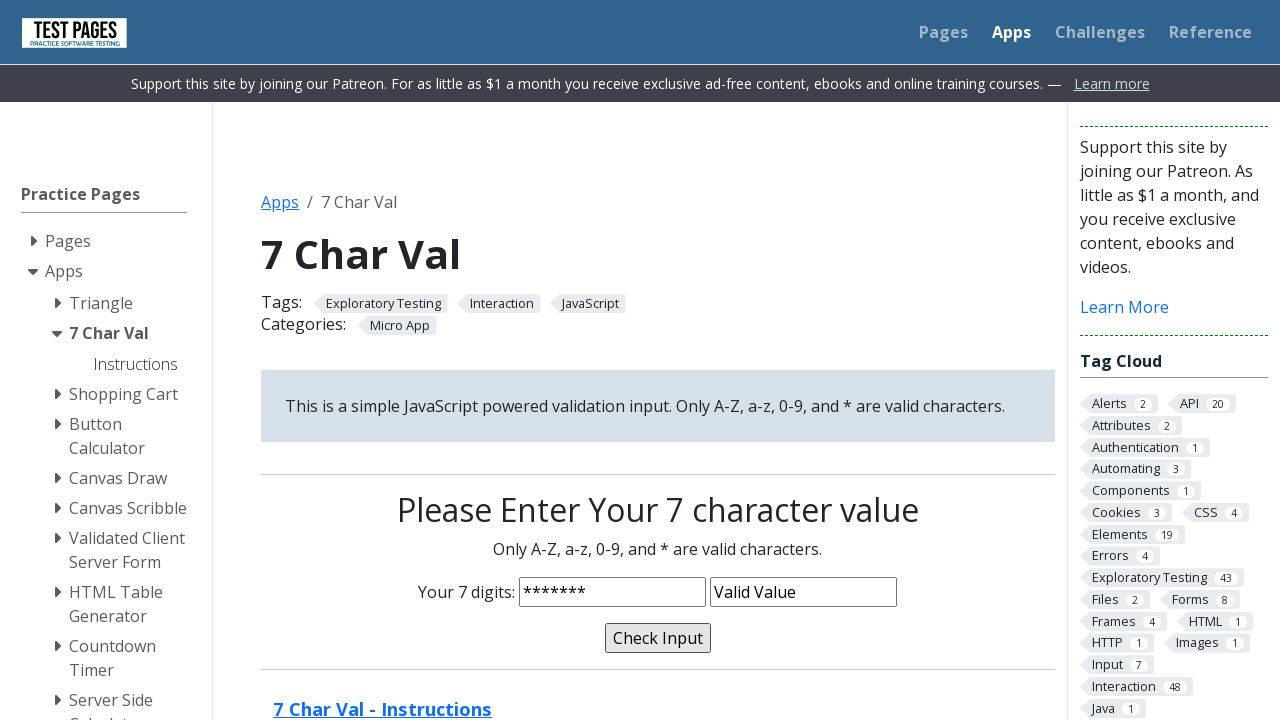

Validation message appeared
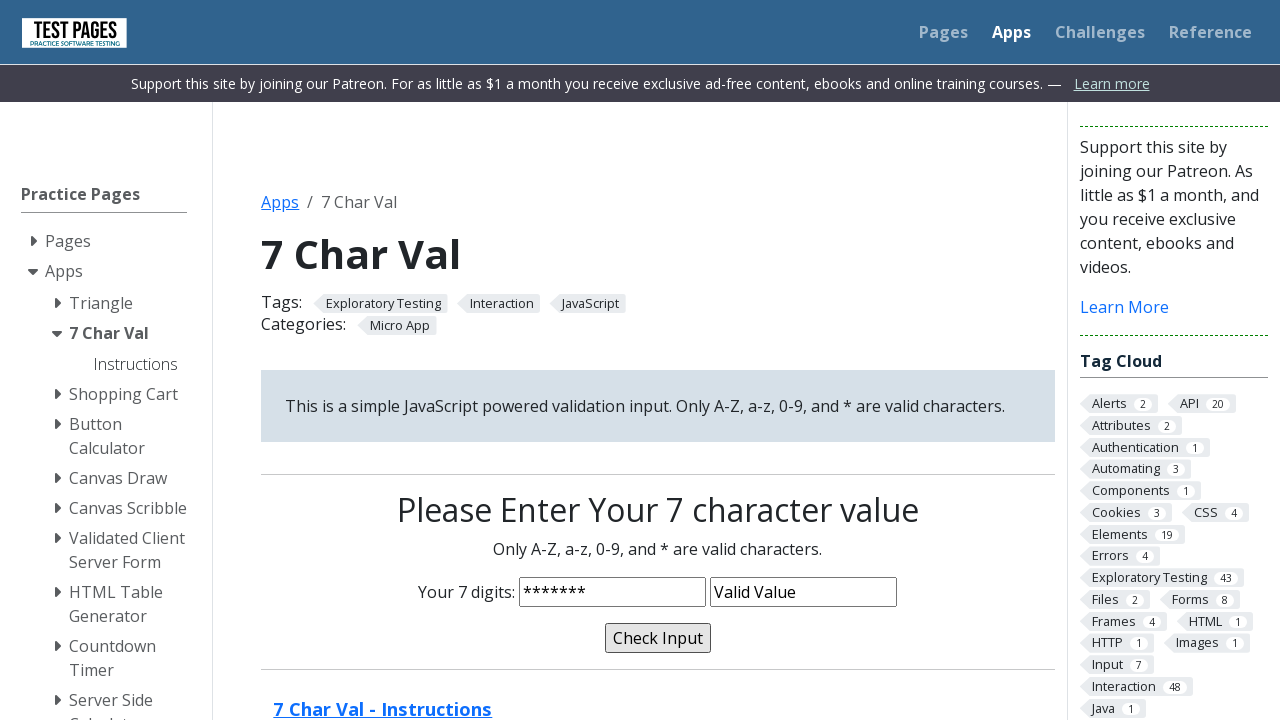

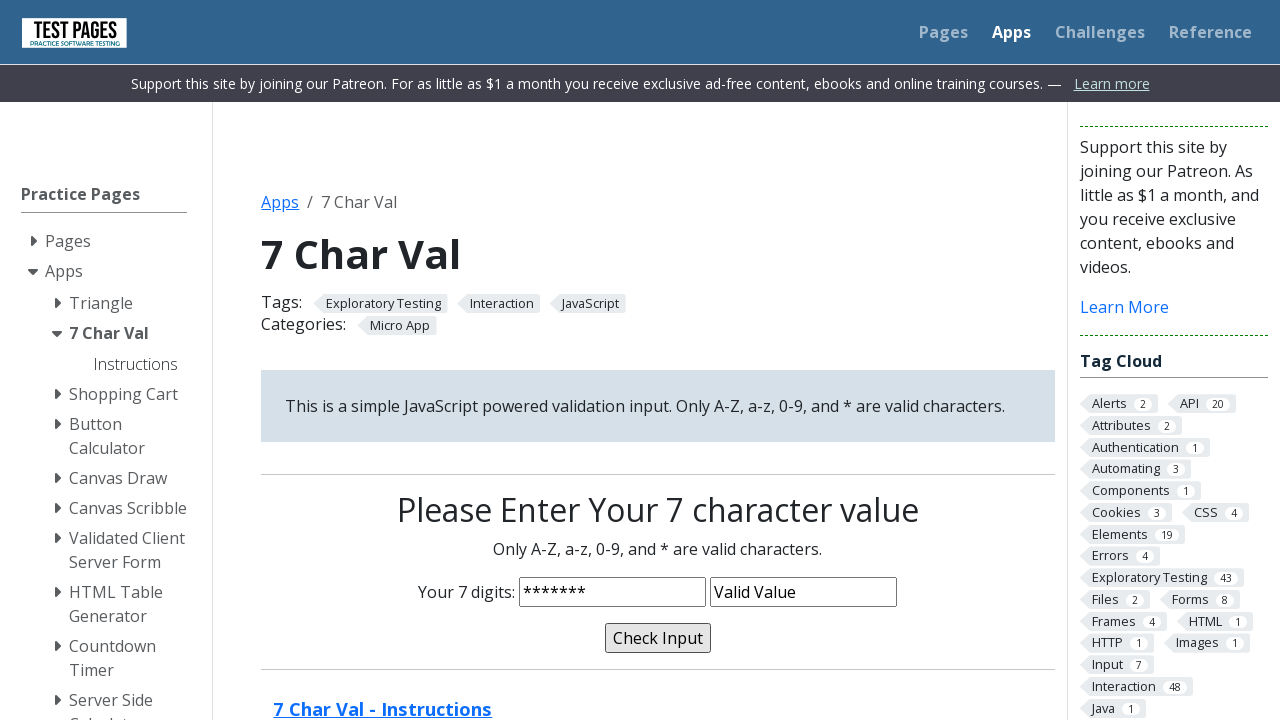